Tests dropdown functionality by navigating to the dropdown page and selecting an option from a dropdown menu

Starting URL: http://the-internet.herokuapp.com

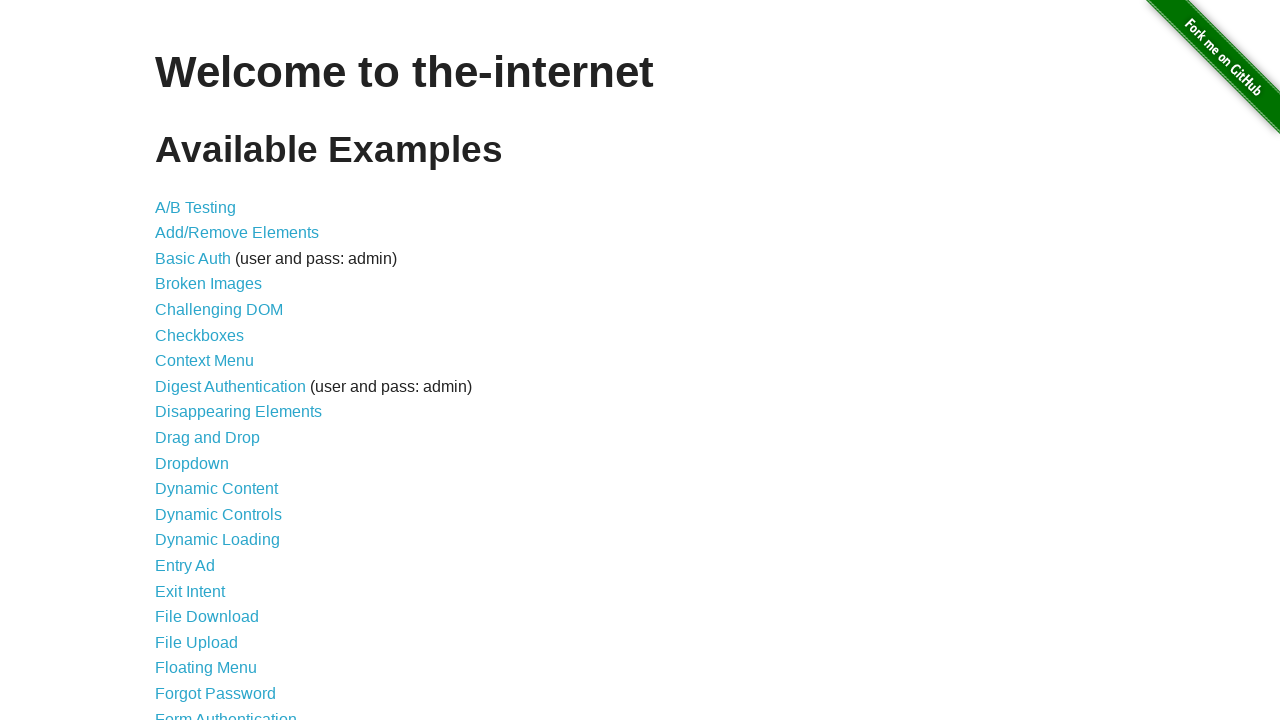

Clicked on dropdown link to navigate to dropdown page at (192, 463) on a[href='/dropdown']
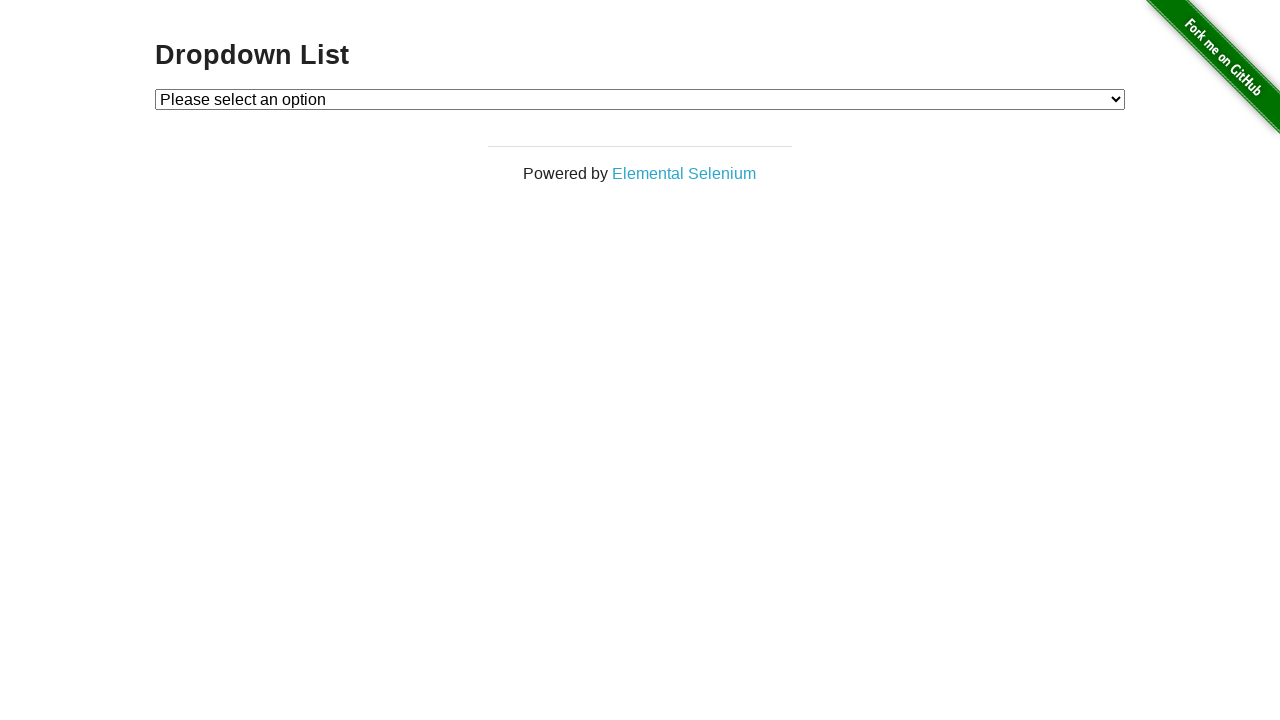

Dropdown element loaded and became visible
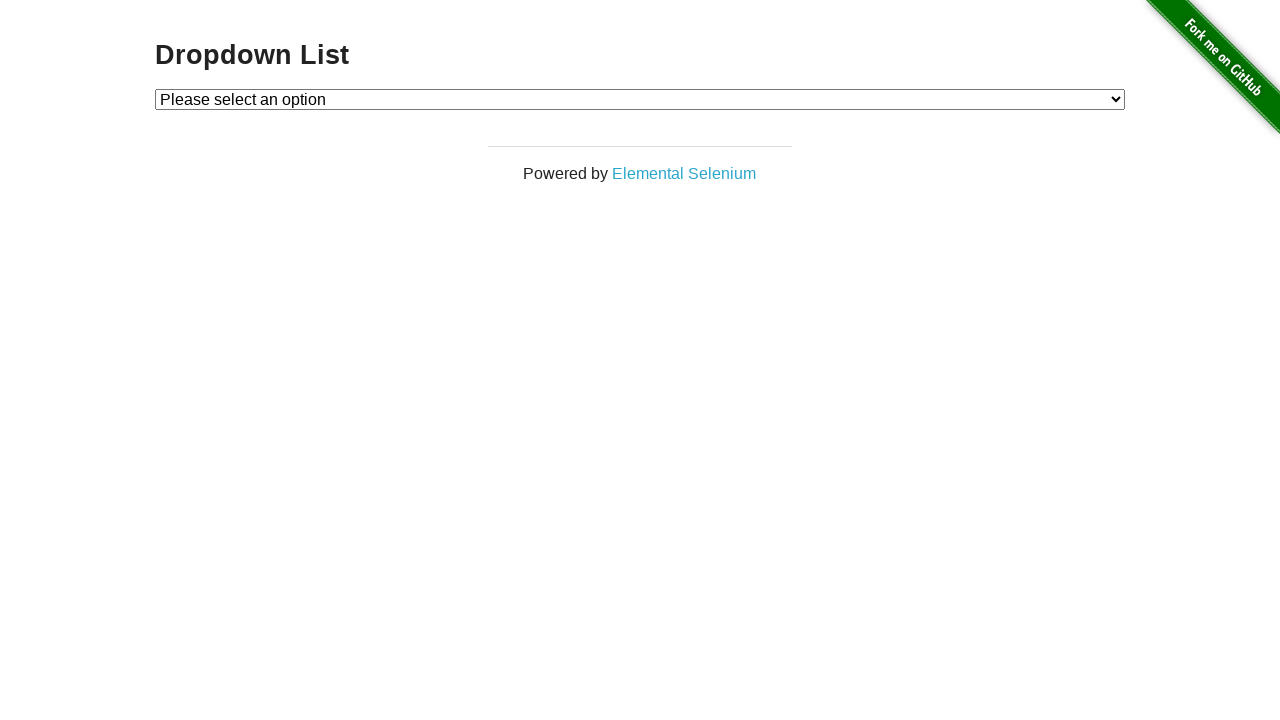

Clicked on dropdown to open it at (640, 99) on select#dropdown
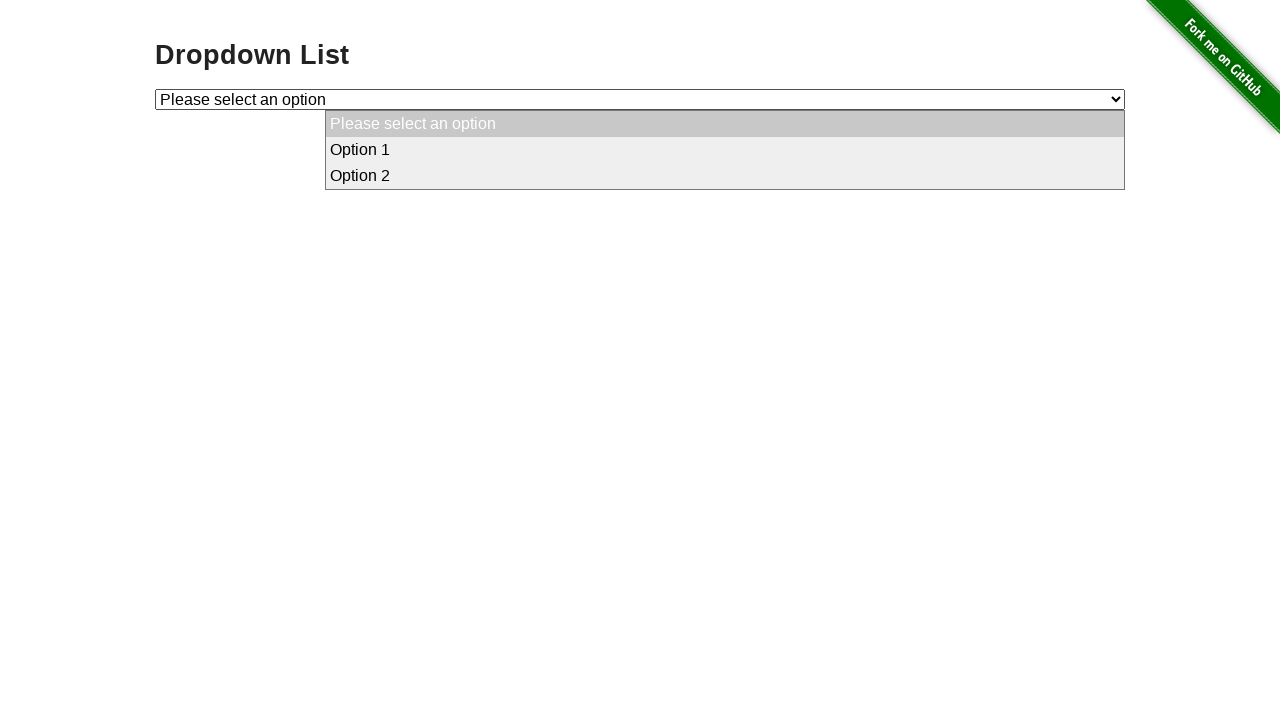

Selected Option 1 from the dropdown menu on select#dropdown
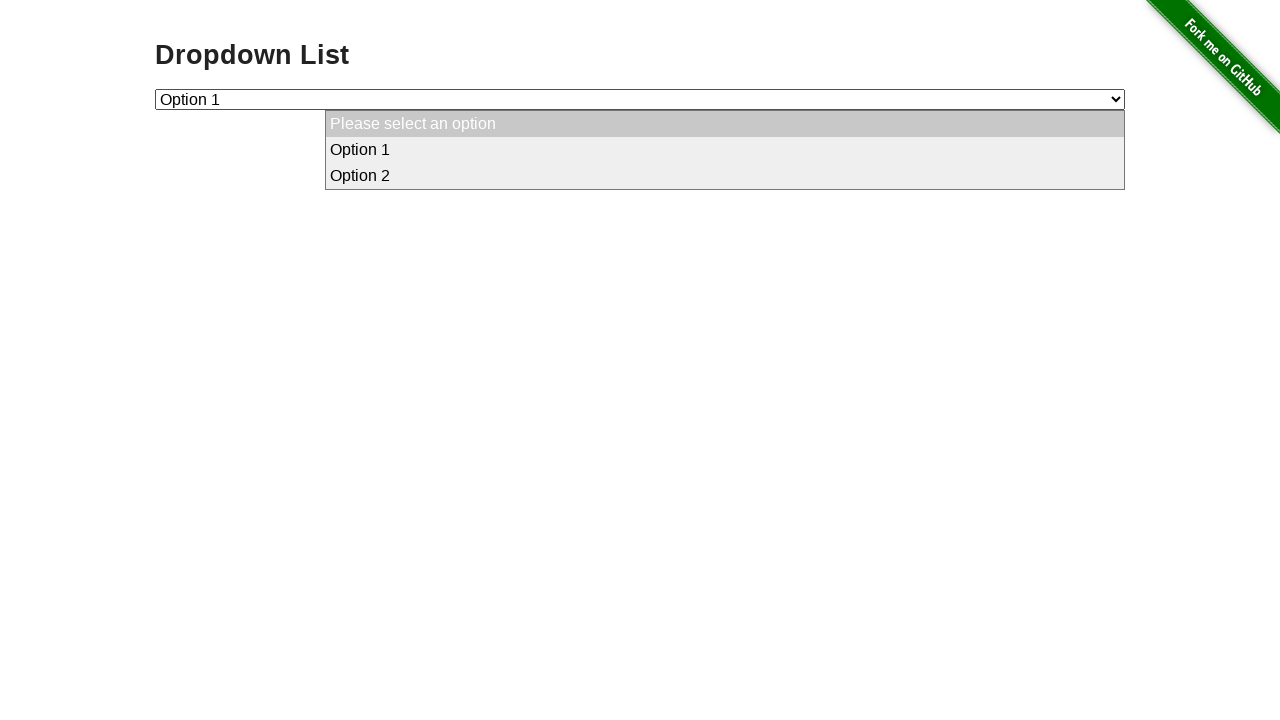

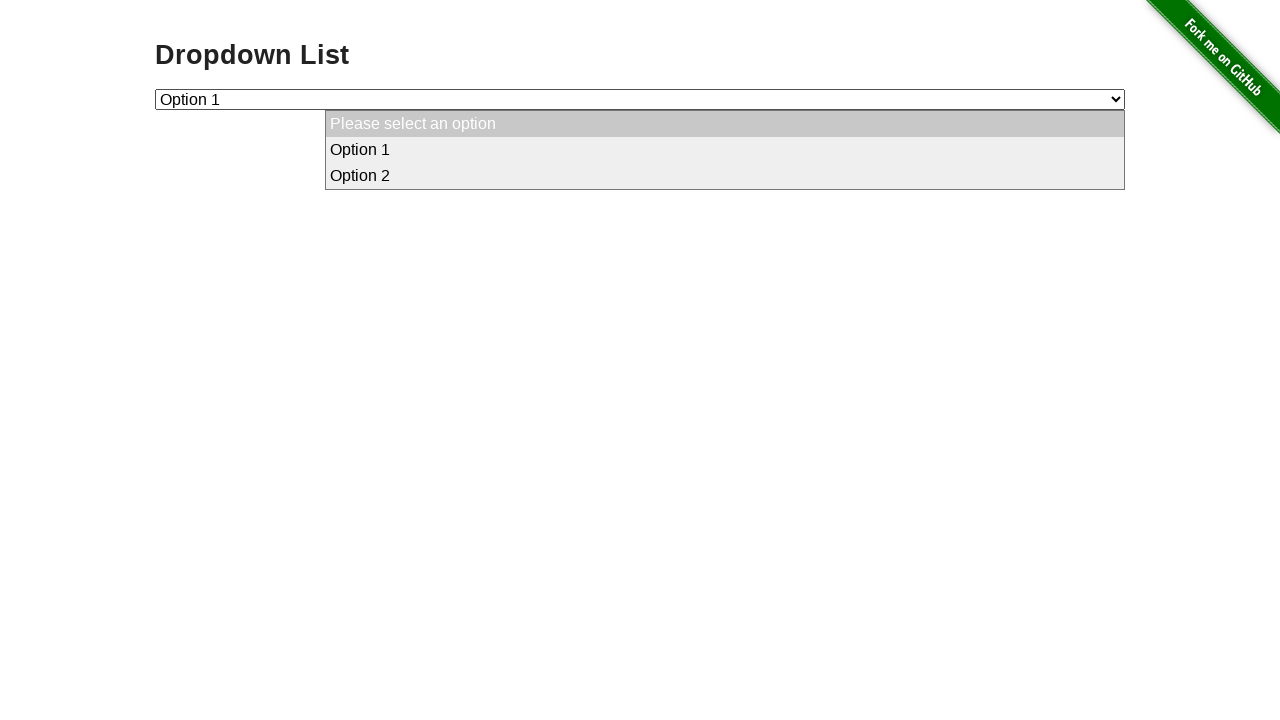